Tests login validation by attempting to submit an empty email field and verifying that an error message is displayed

Starting URL: https://quire.io/

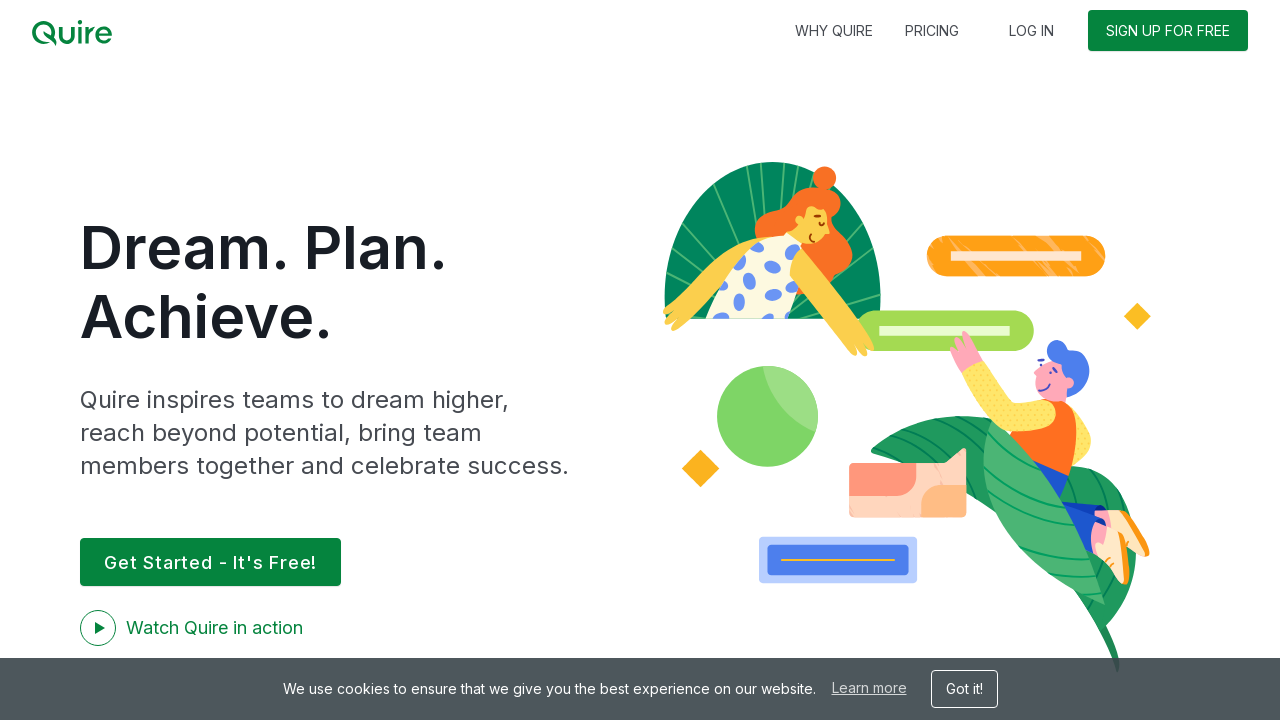

Clicked on login link at (1032, 30) on li.item.login a
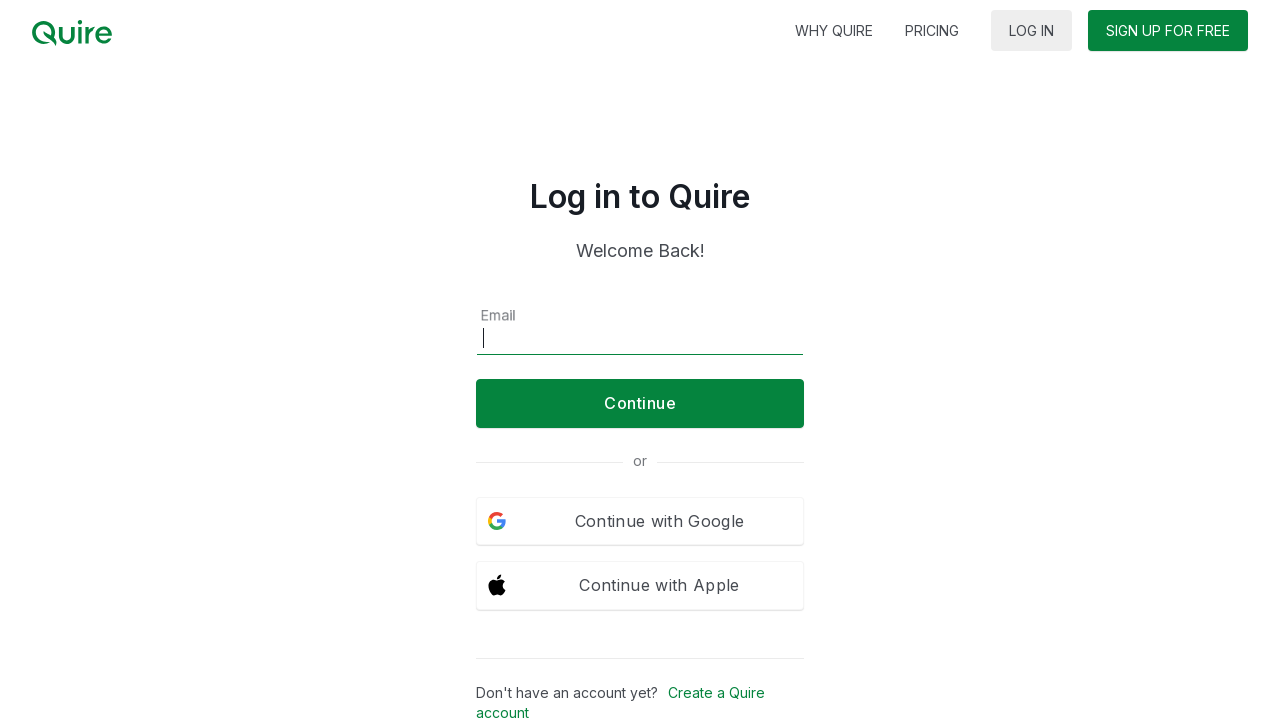

Cleared email field to leave it empty on #s_username
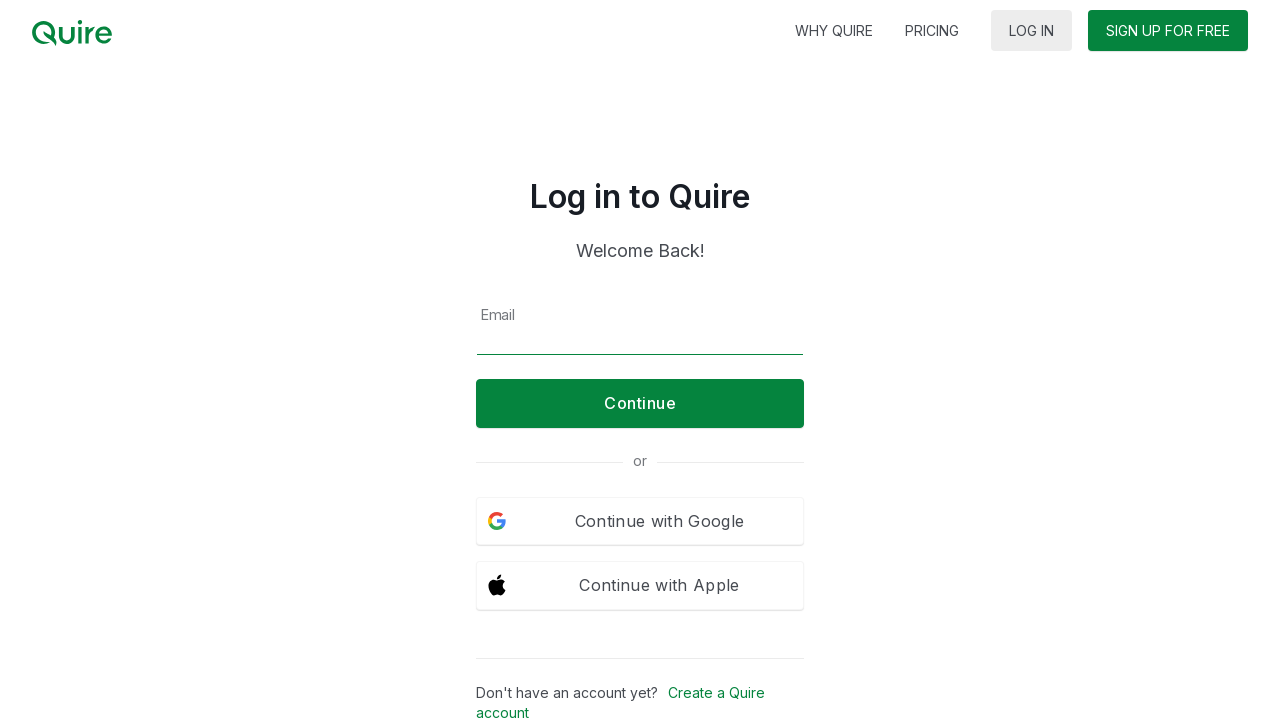

Clicked continue button with empty email field at (640, 403) on button.cont-button.b.green.full-btn
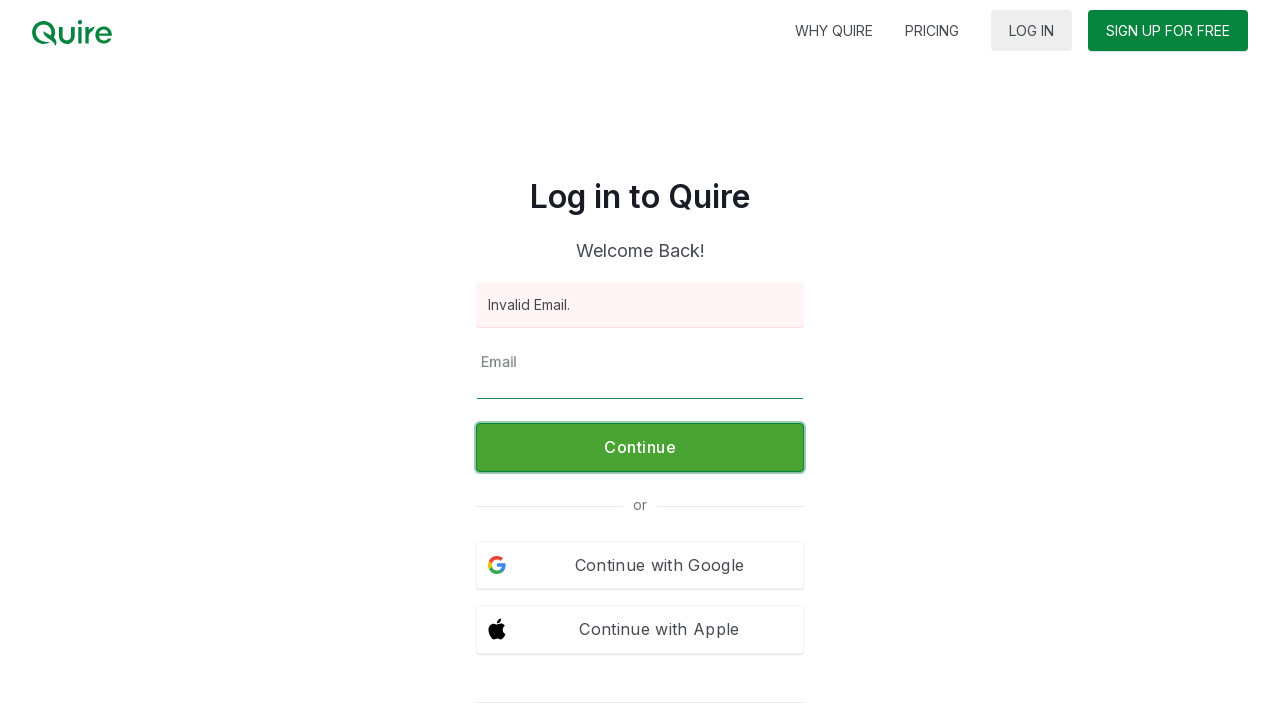

Error message appeared confirming validation for empty email field
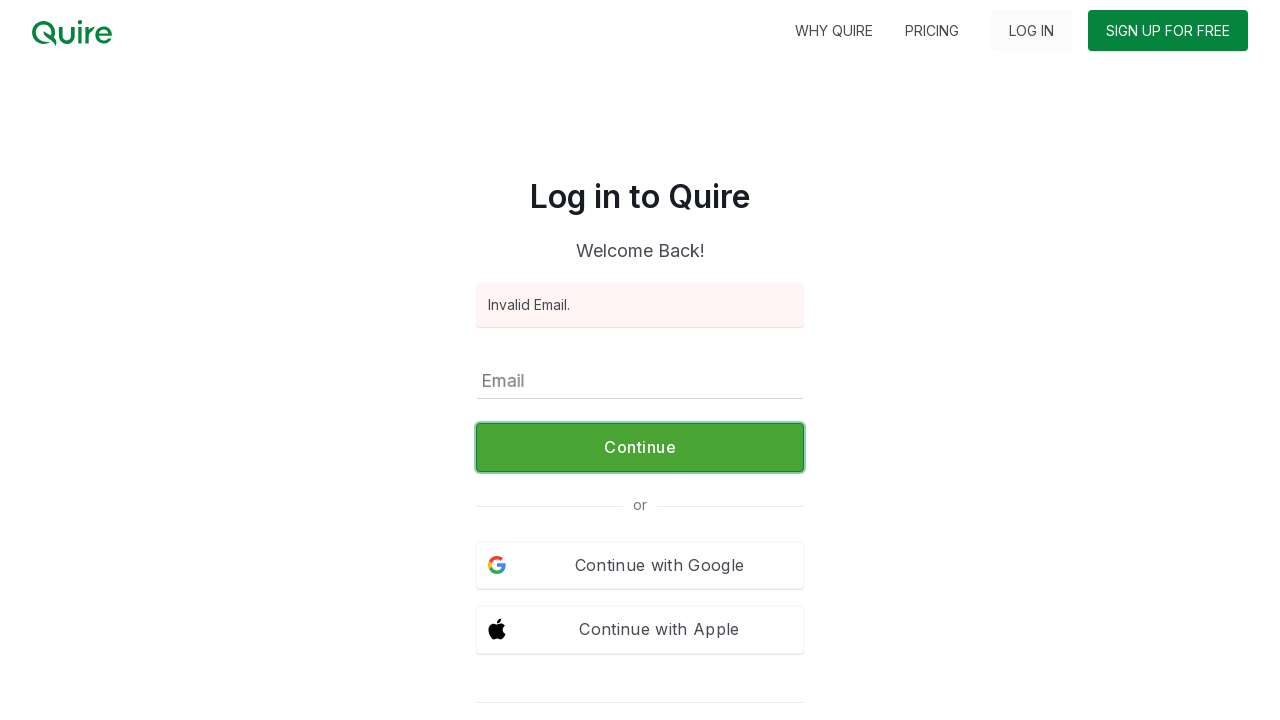

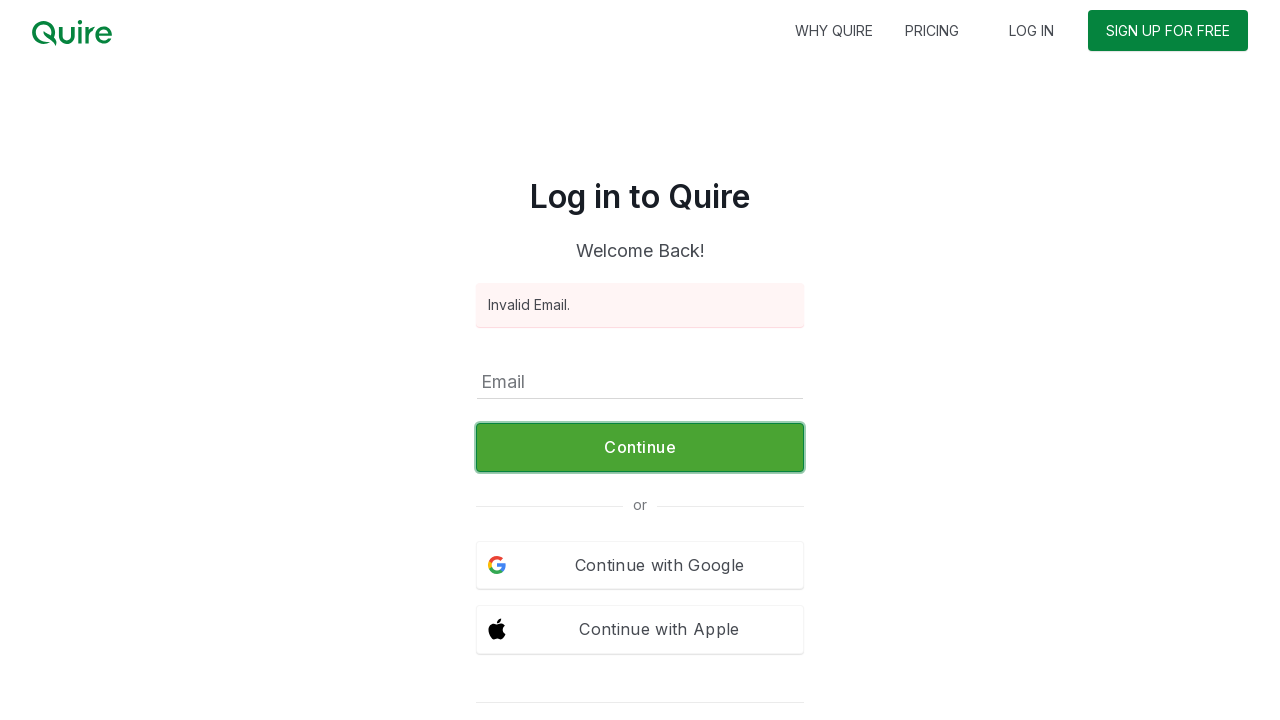